Navigates to the OrangeHRM 30-day trial page and queries for elements by class name to verify page structure

Starting URL: https://www.orangehrm.com/orangehrm-30-day-trial/

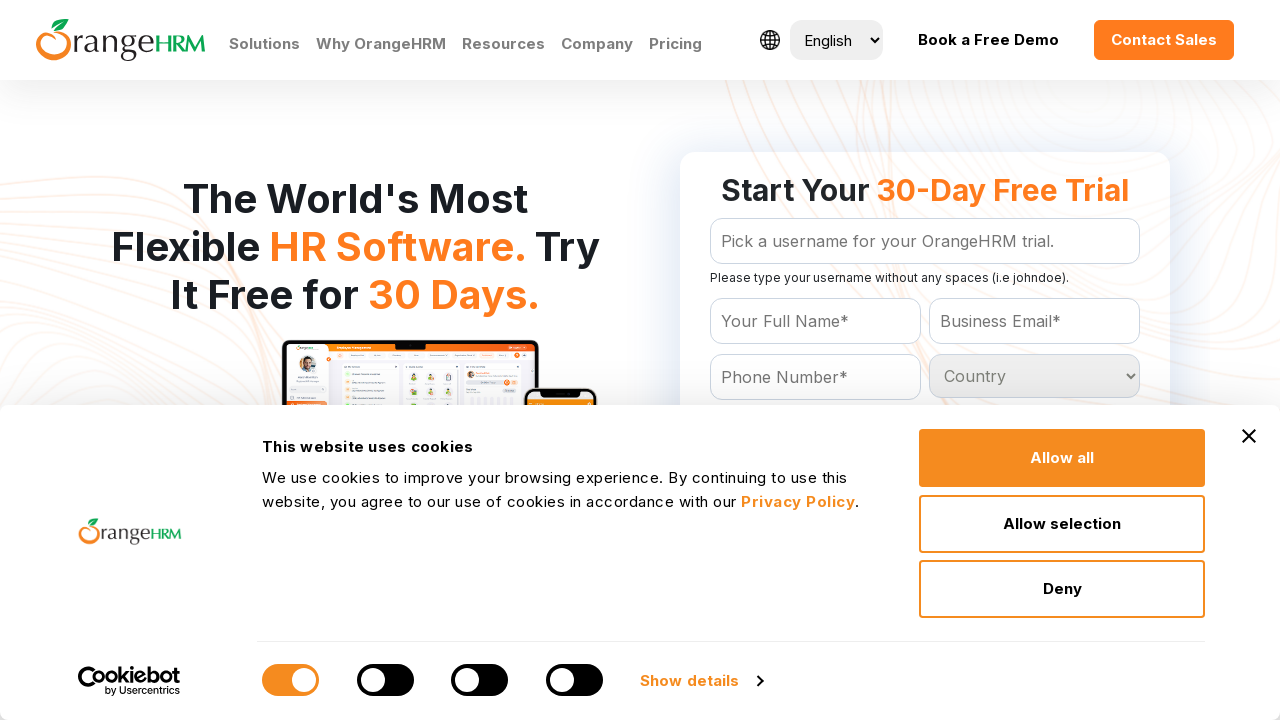

Navigated to OrangeHRM 30-day trial page
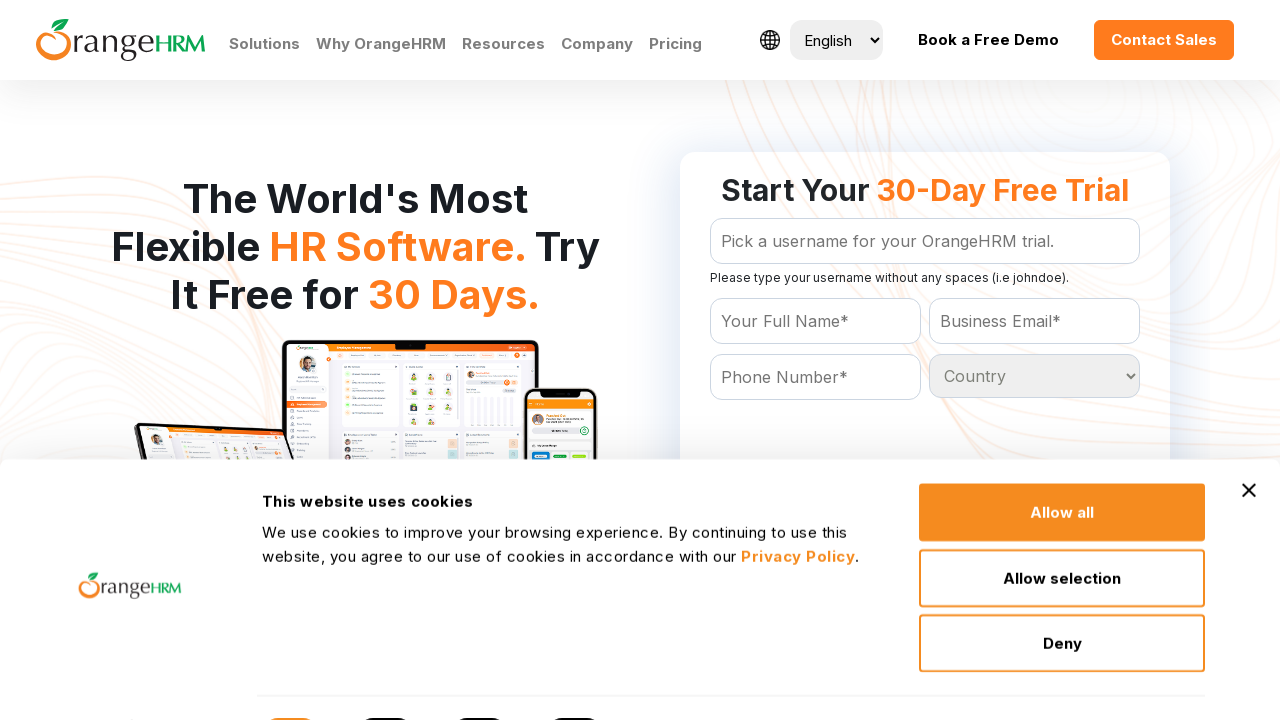

Waited for page to load completely (domcontentloaded)
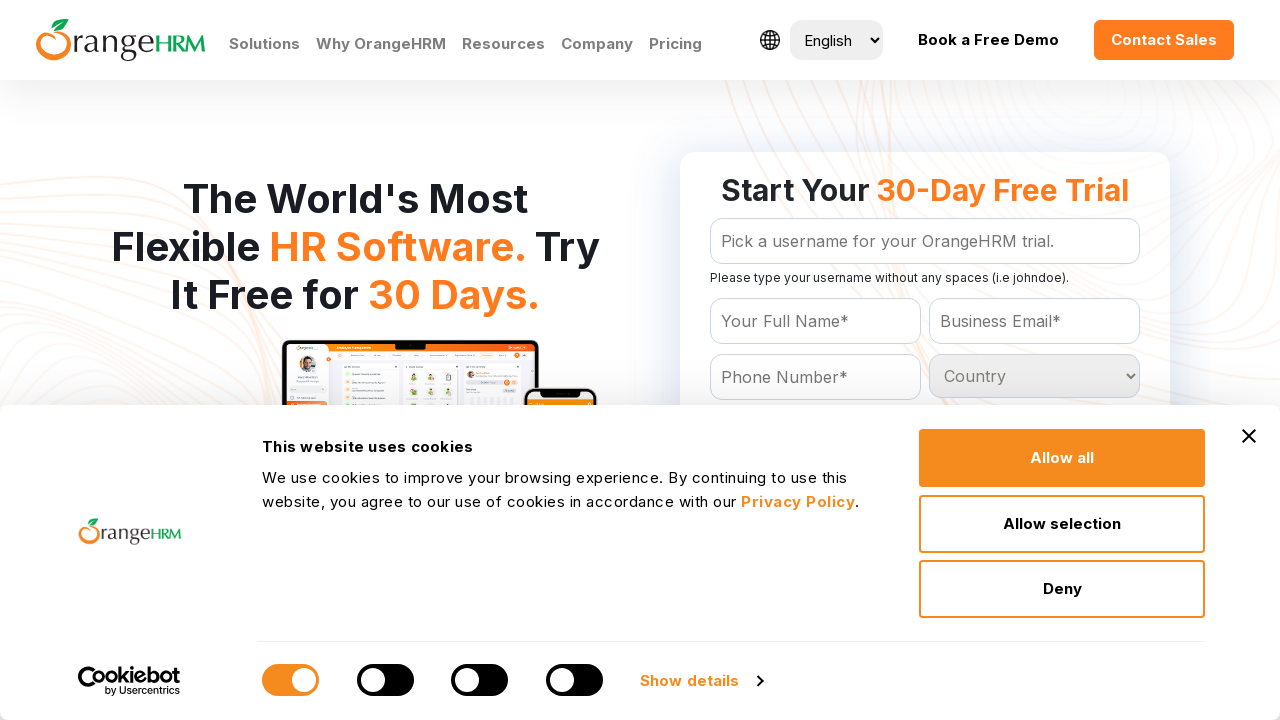

Queried for elements with class 'text11'
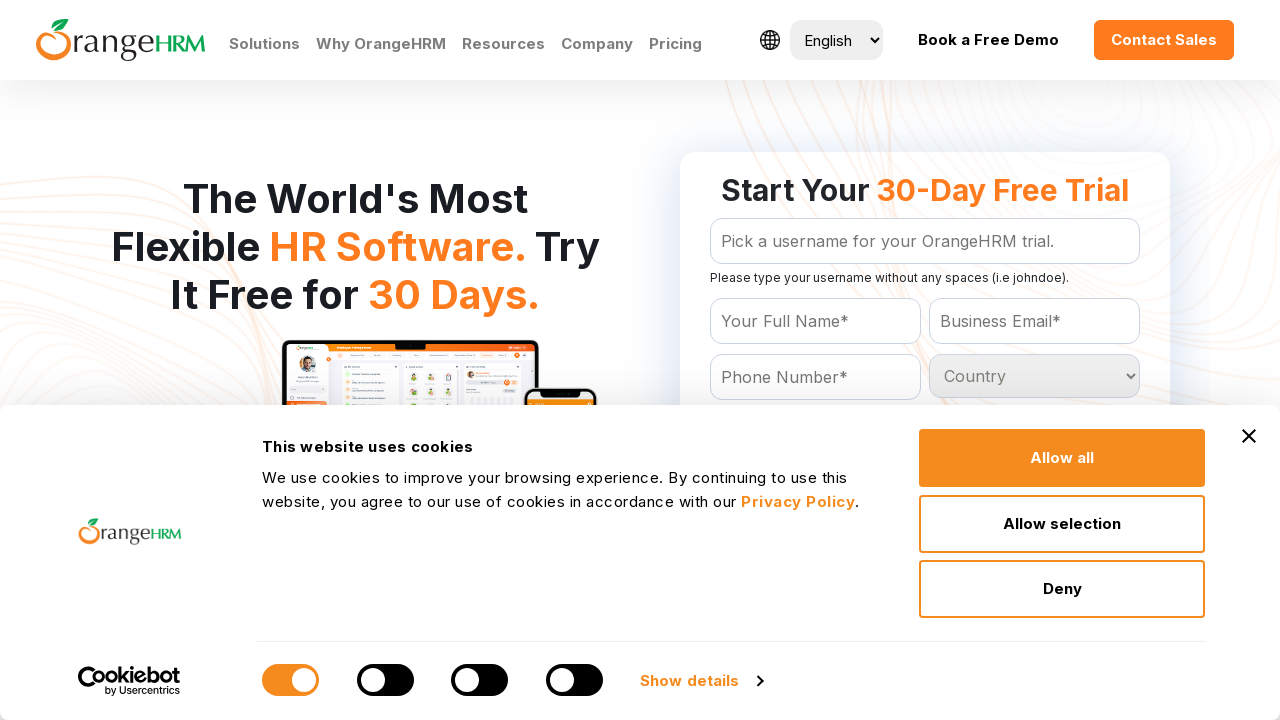

Verified query results: found 0 elements with class 'text11'
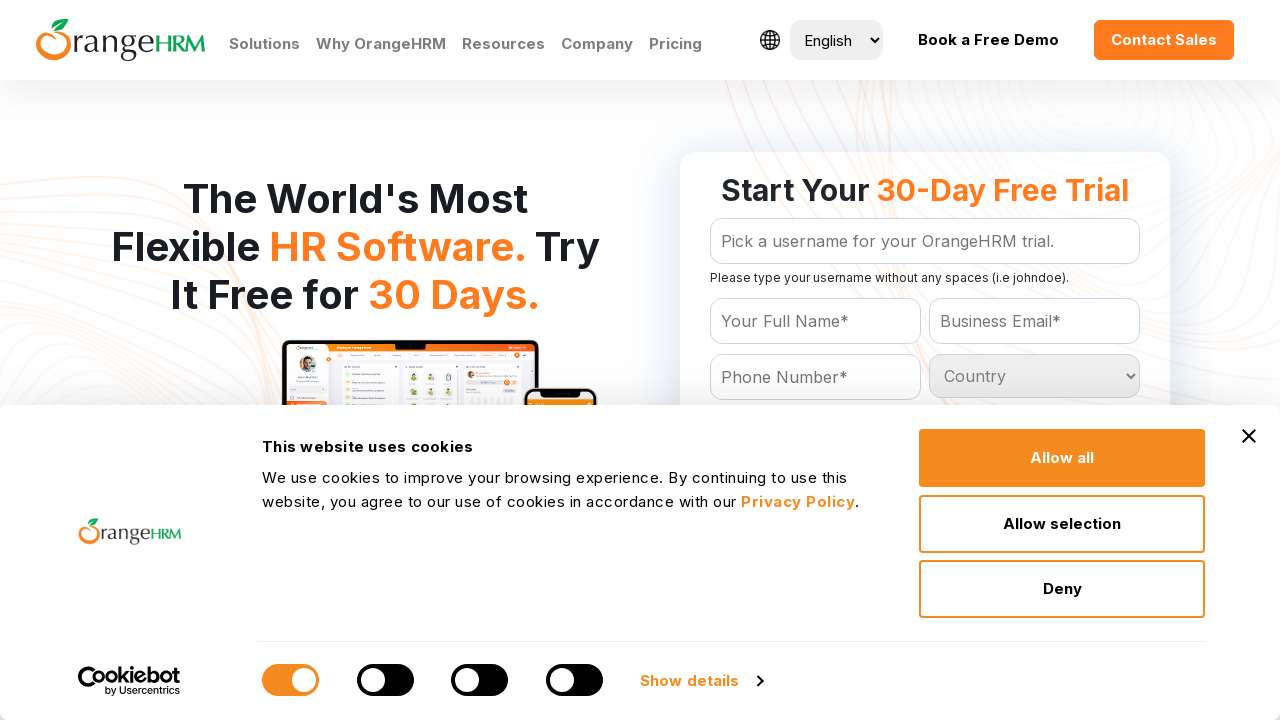

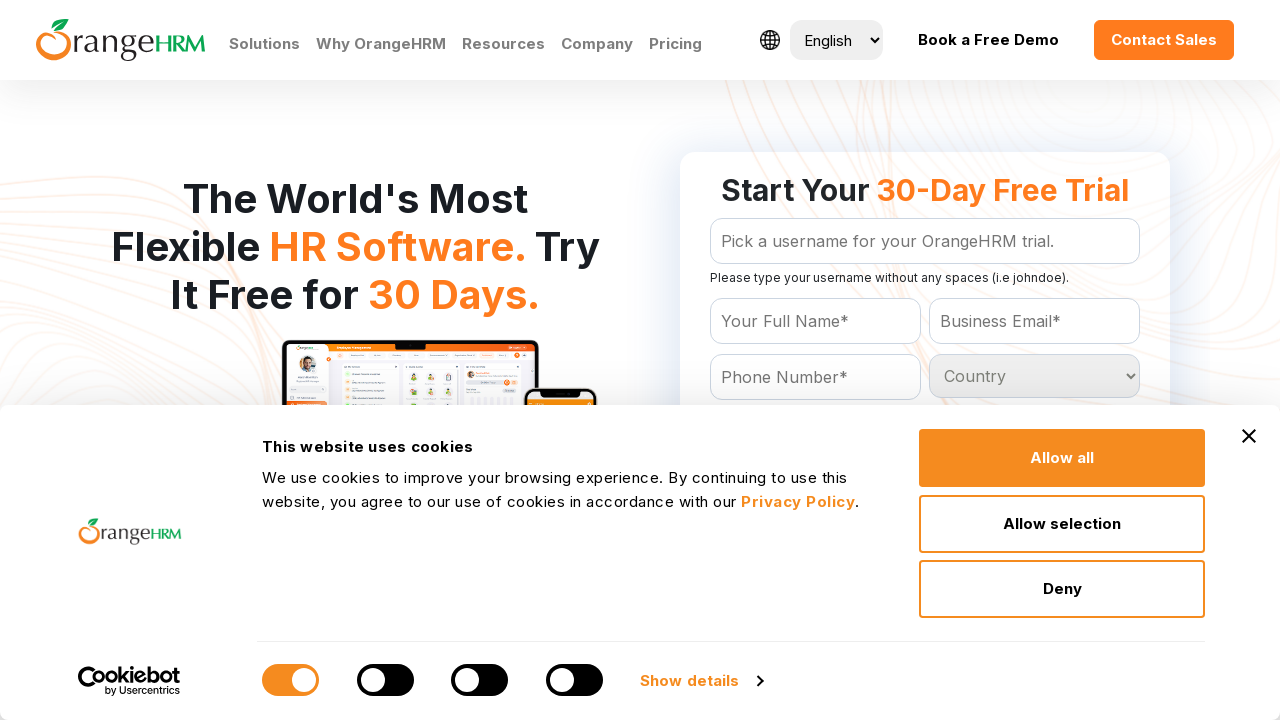